Tests e-commerce shopping flow by adding specific vegetables (Tomato, Beans, Capsicum) to cart, proceeding to checkout, and applying a promo code

Starting URL: https://rahulshettyacademy.com/seleniumPractise/

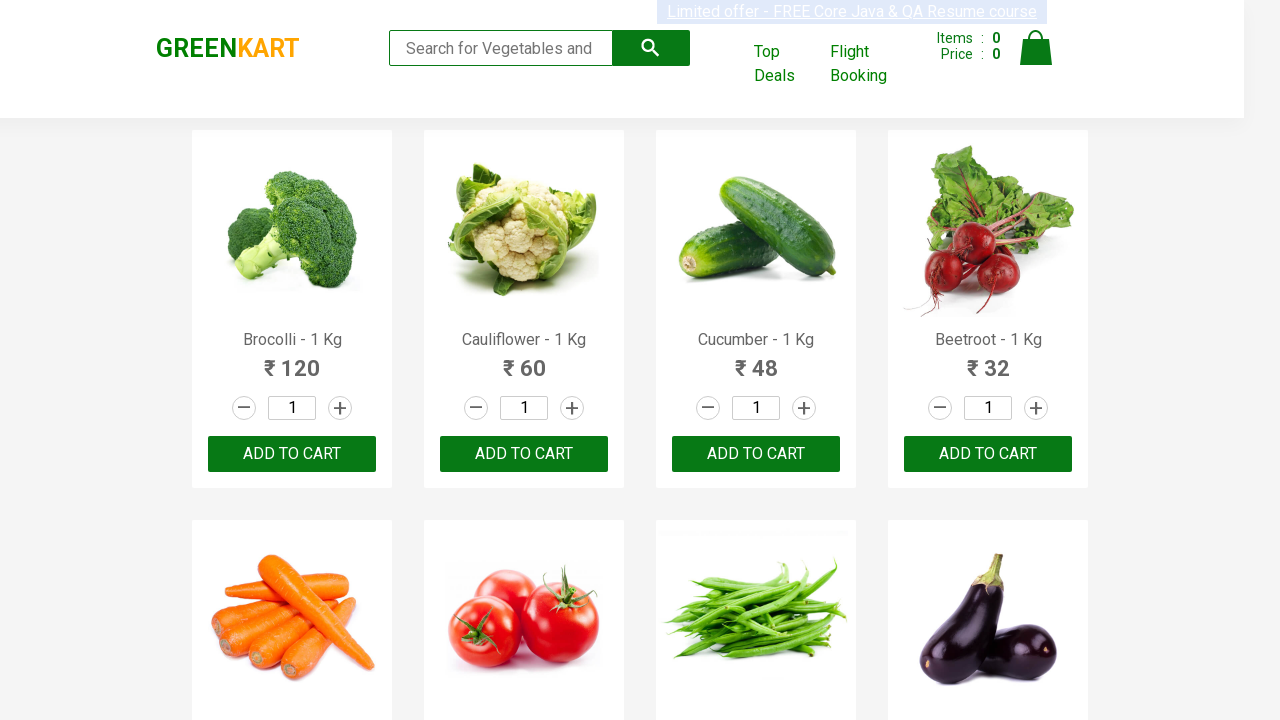

Waited for product names to load
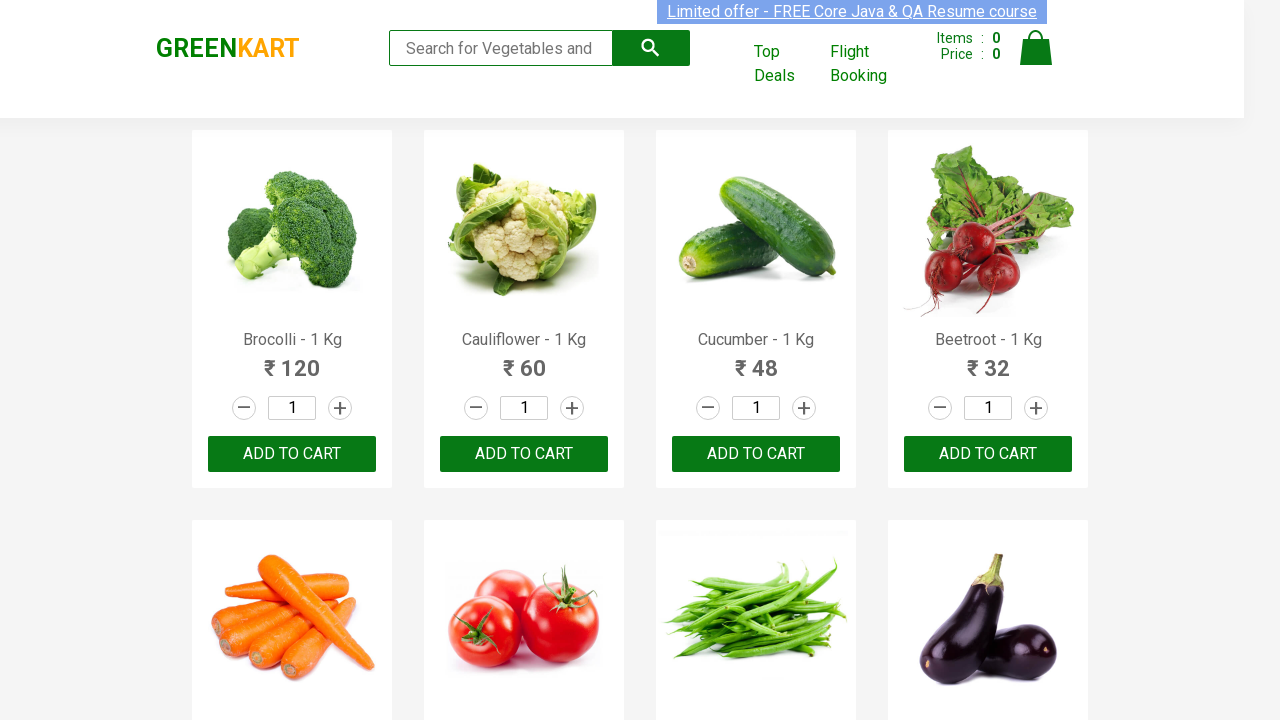

Retrieved all vegetable product name elements
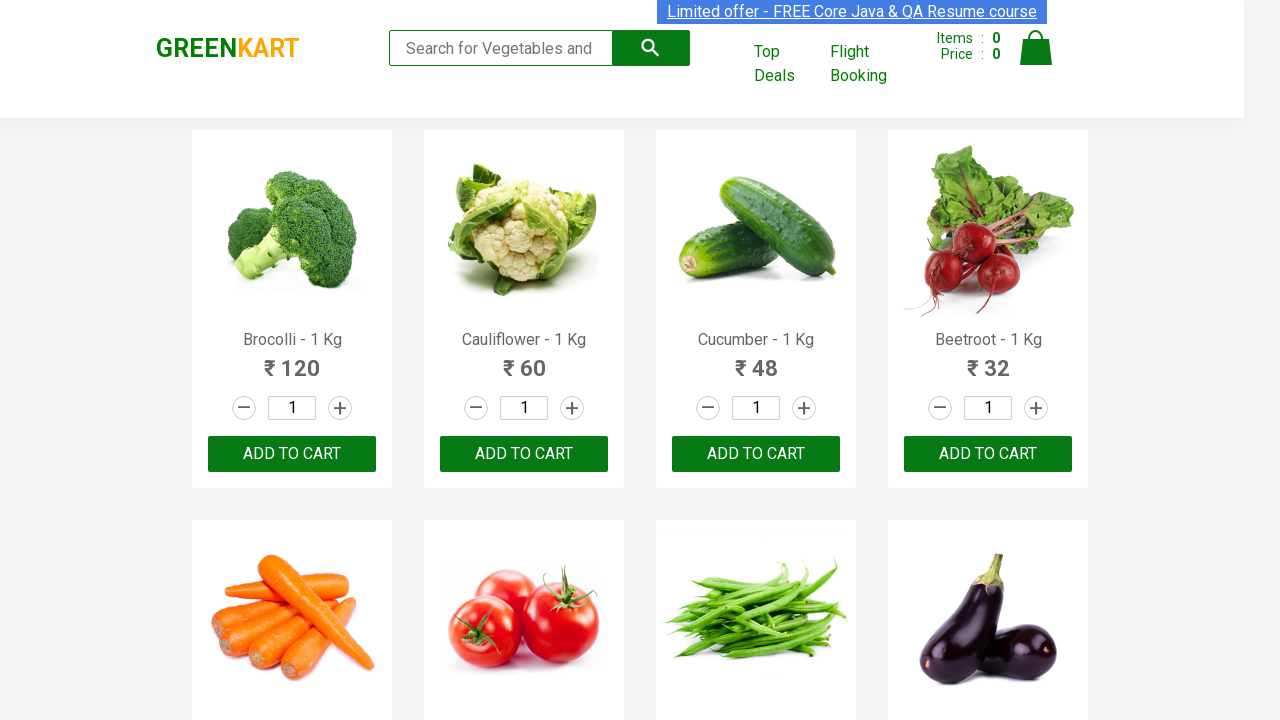

Retrieved all add to cart buttons
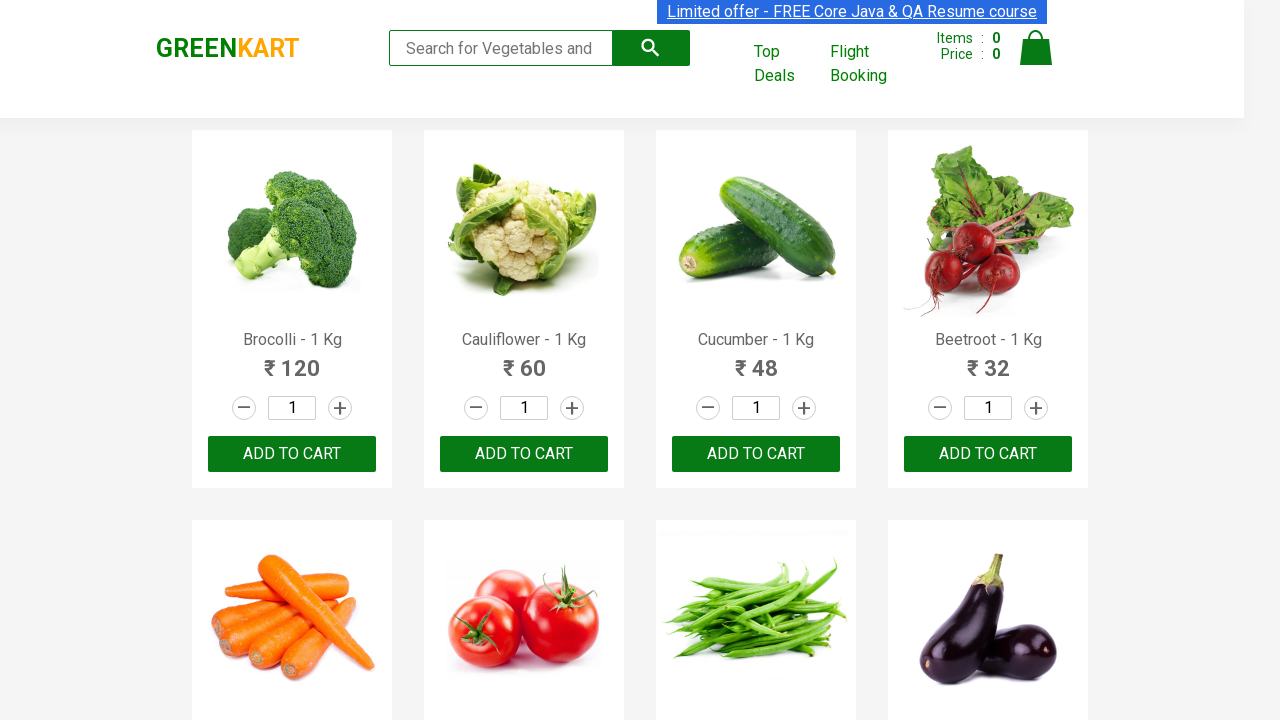

Added Tomato to cart
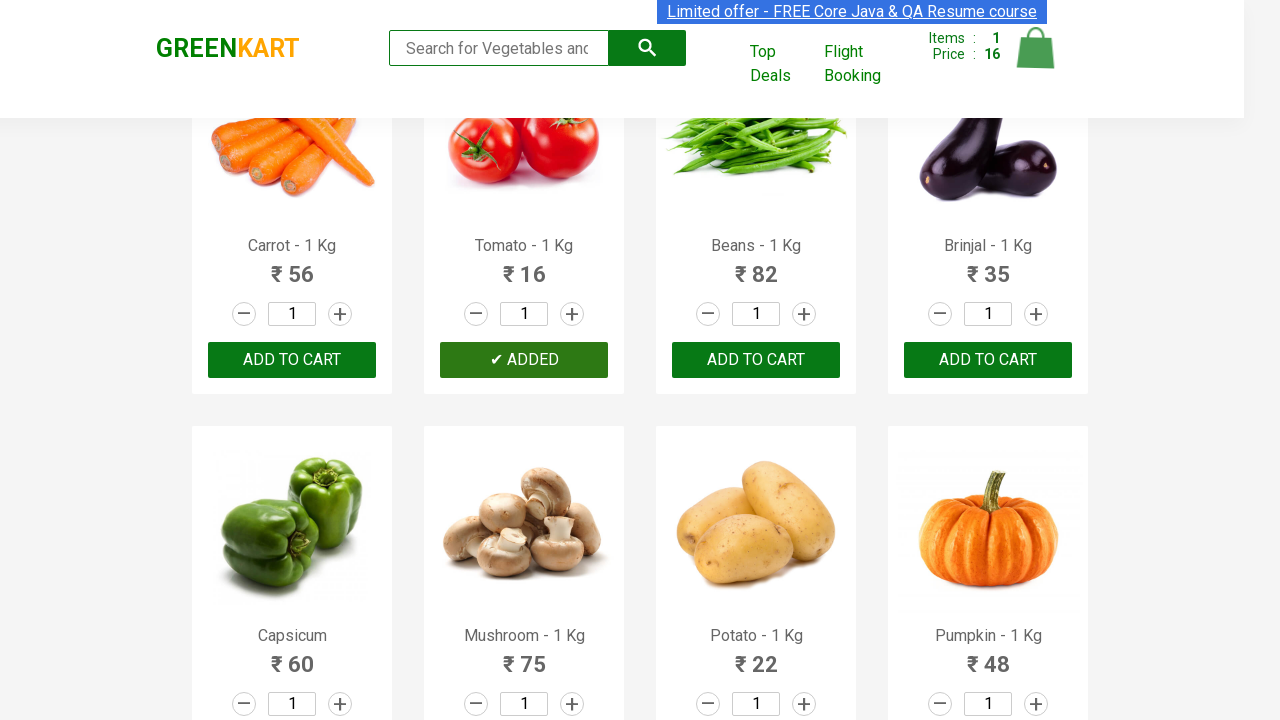

Added Beans to cart
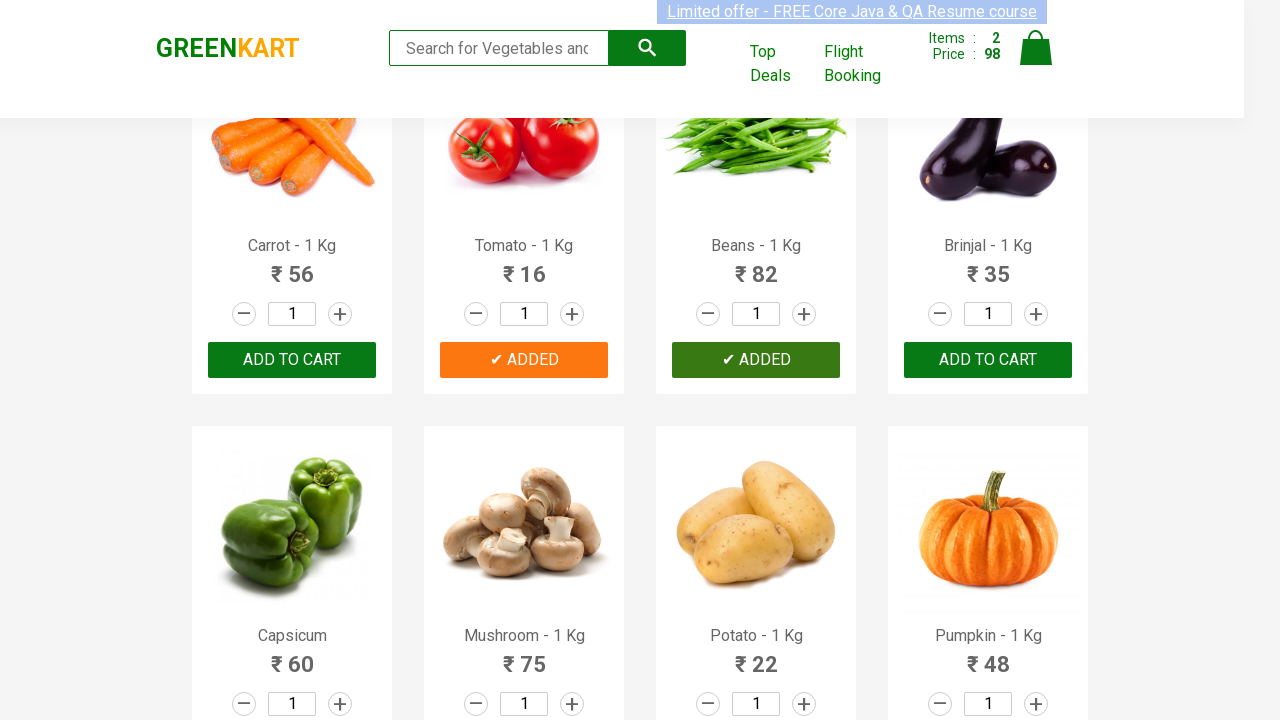

Added Capsicum to cart
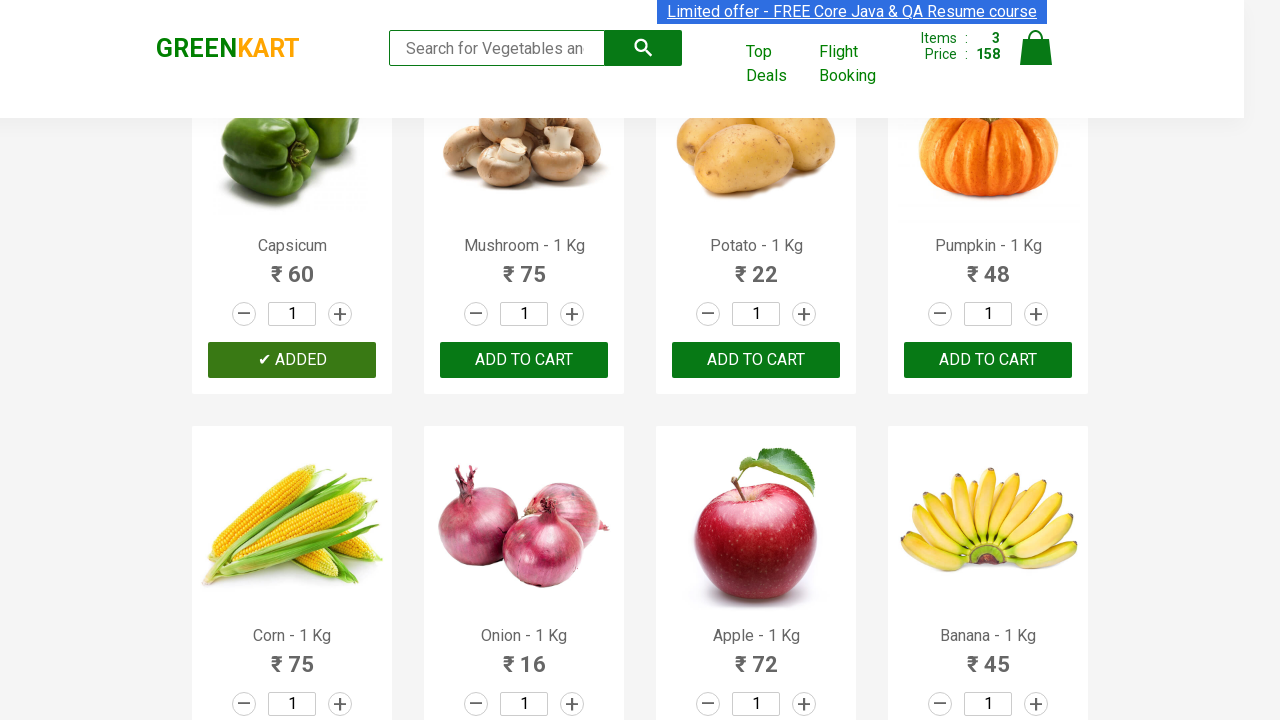

Clicked cart icon to view cart at (1036, 48) on img[alt='Cart']
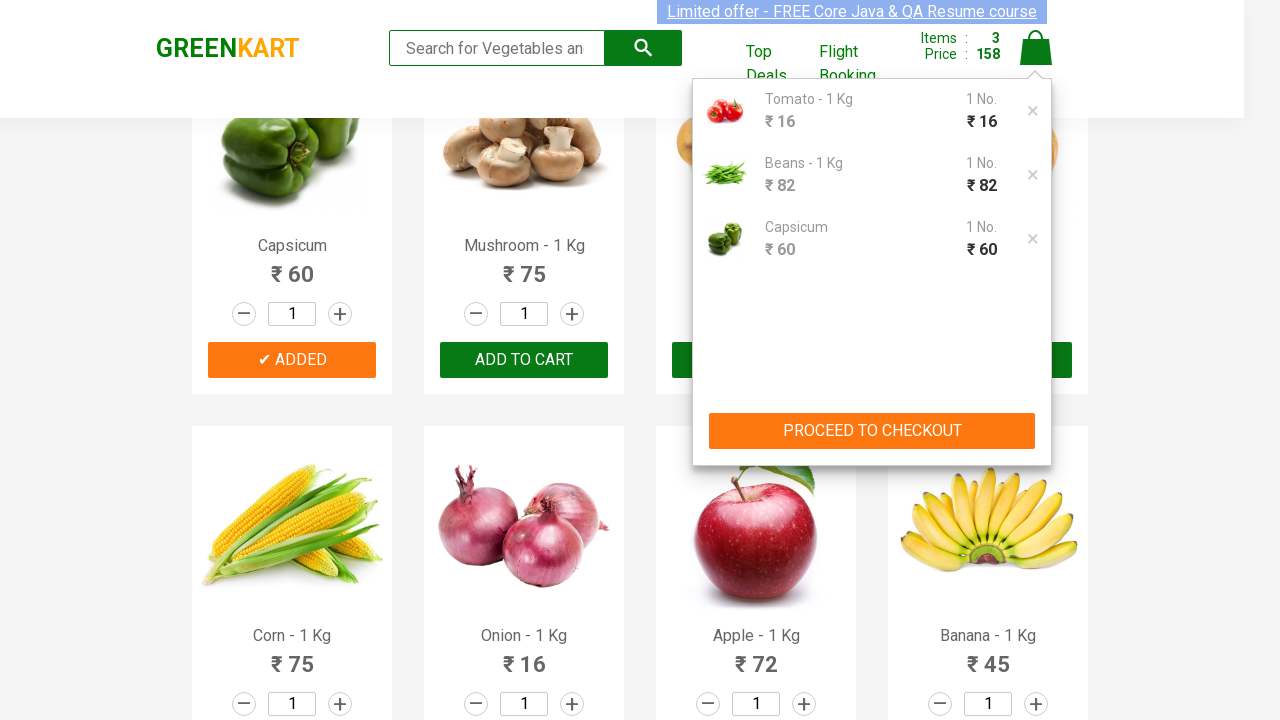

Clicked proceed to checkout button at (872, 431) on xpath=//button[contains(text(),'PROCEED TO CHECKOUT')]
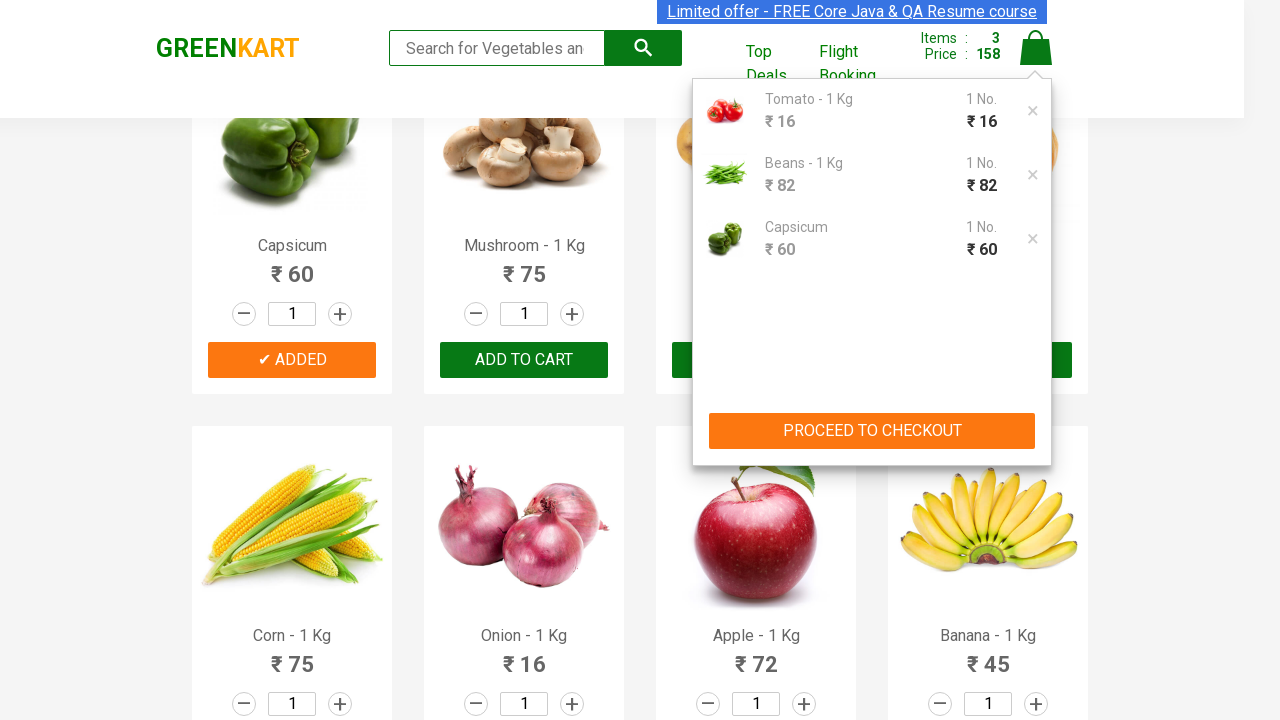

Entered promo code 'SUMMER2024' on input.promoCode
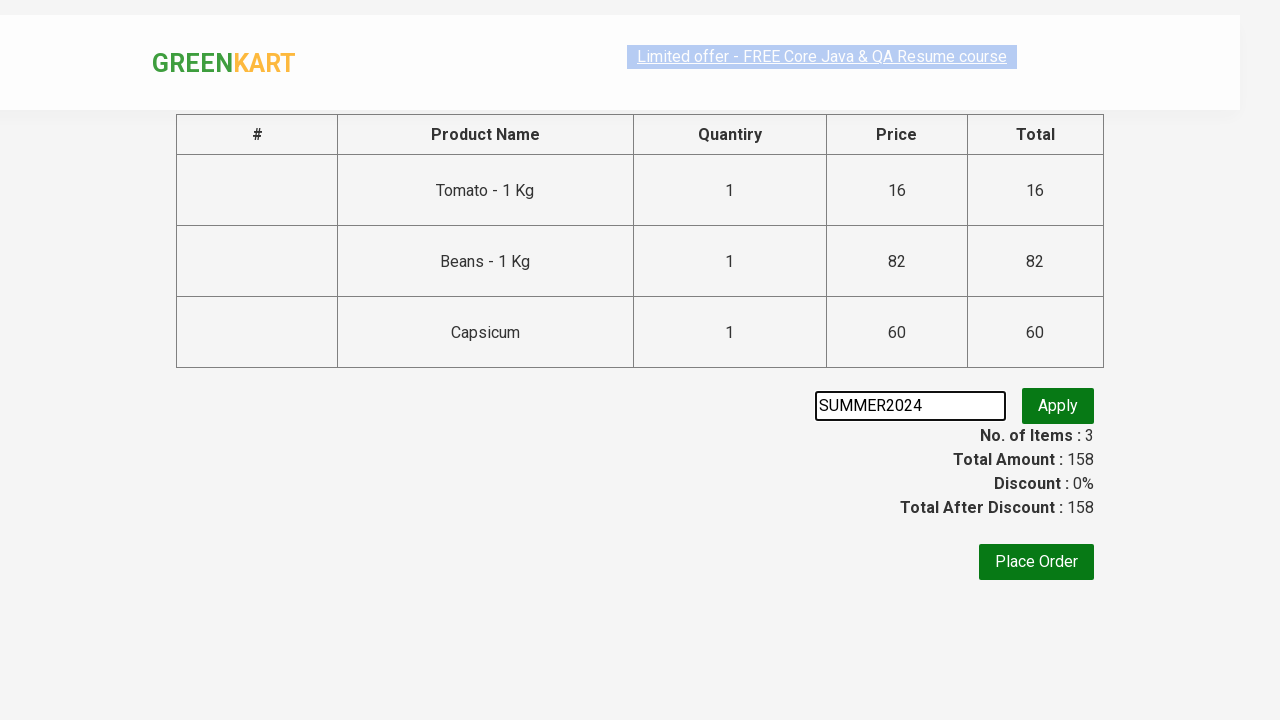

Clicked apply promo button at (1058, 406) on button.promoBtn
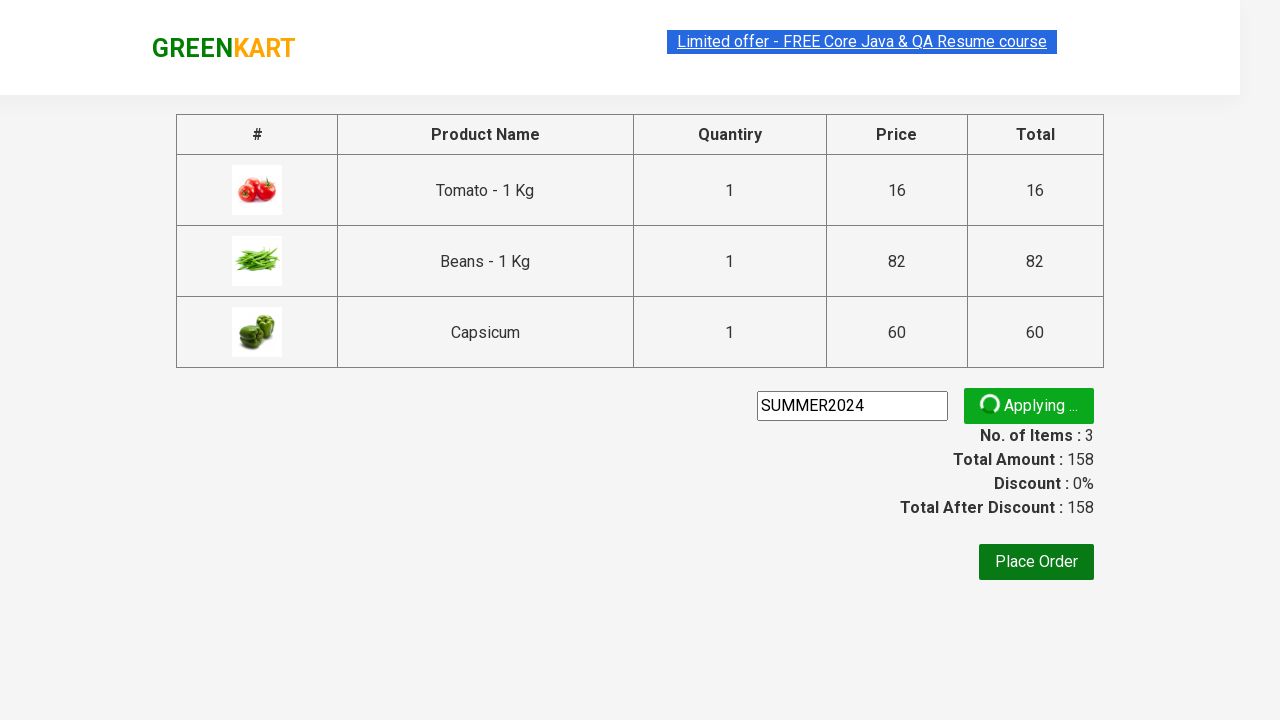

Promo code applied successfully
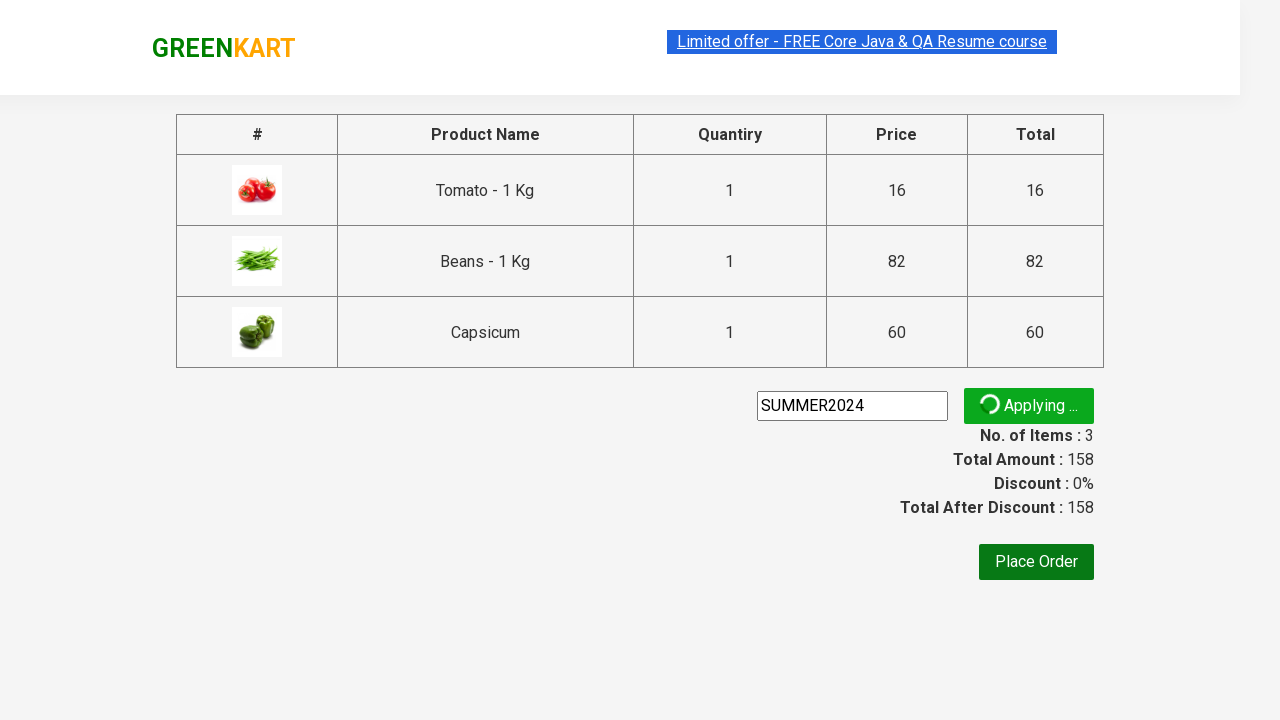

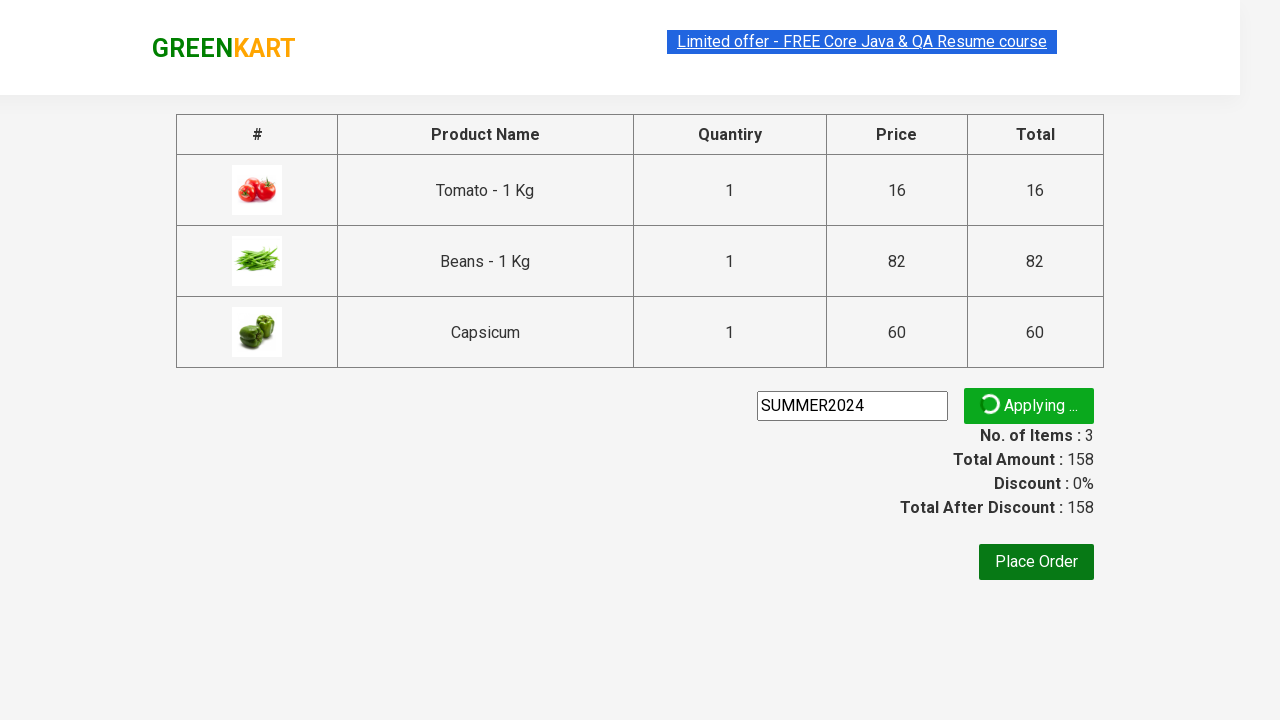